Tests that a todo item is removed when edited to an empty string

Starting URL: https://demo.playwright.dev/todomvc

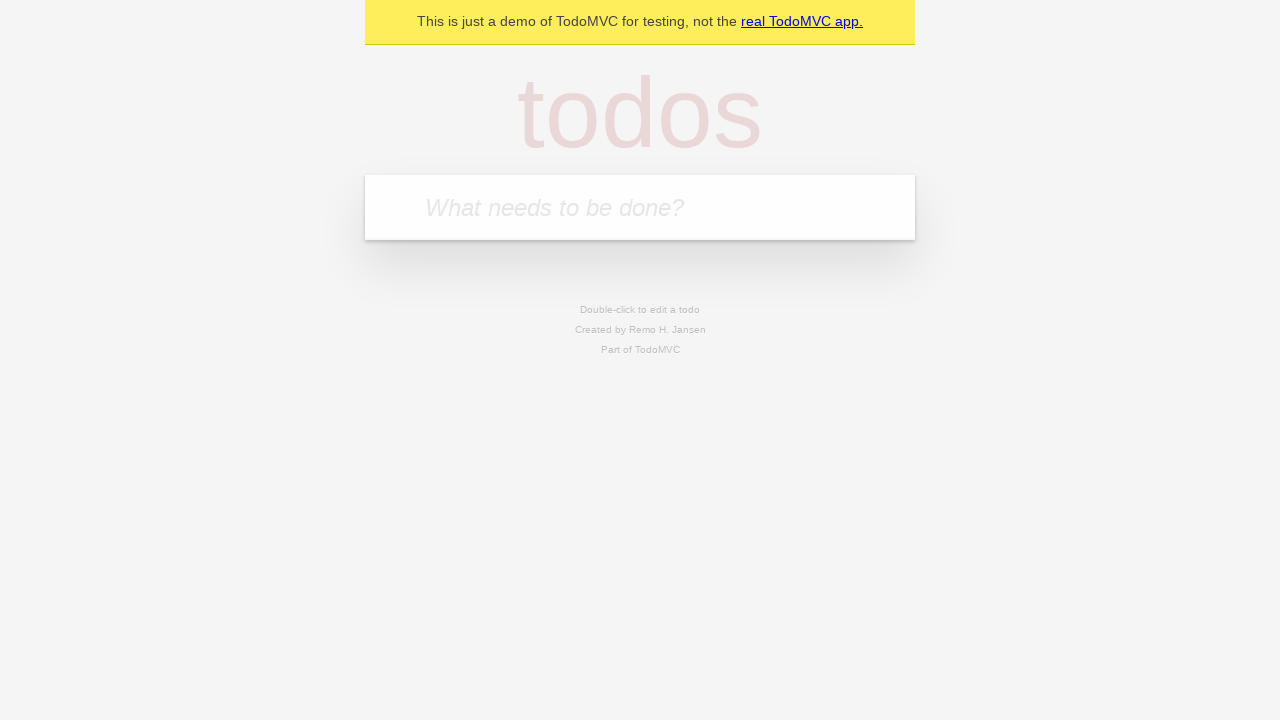

Filled new todo input with 'buy some cheese' on .new-todo
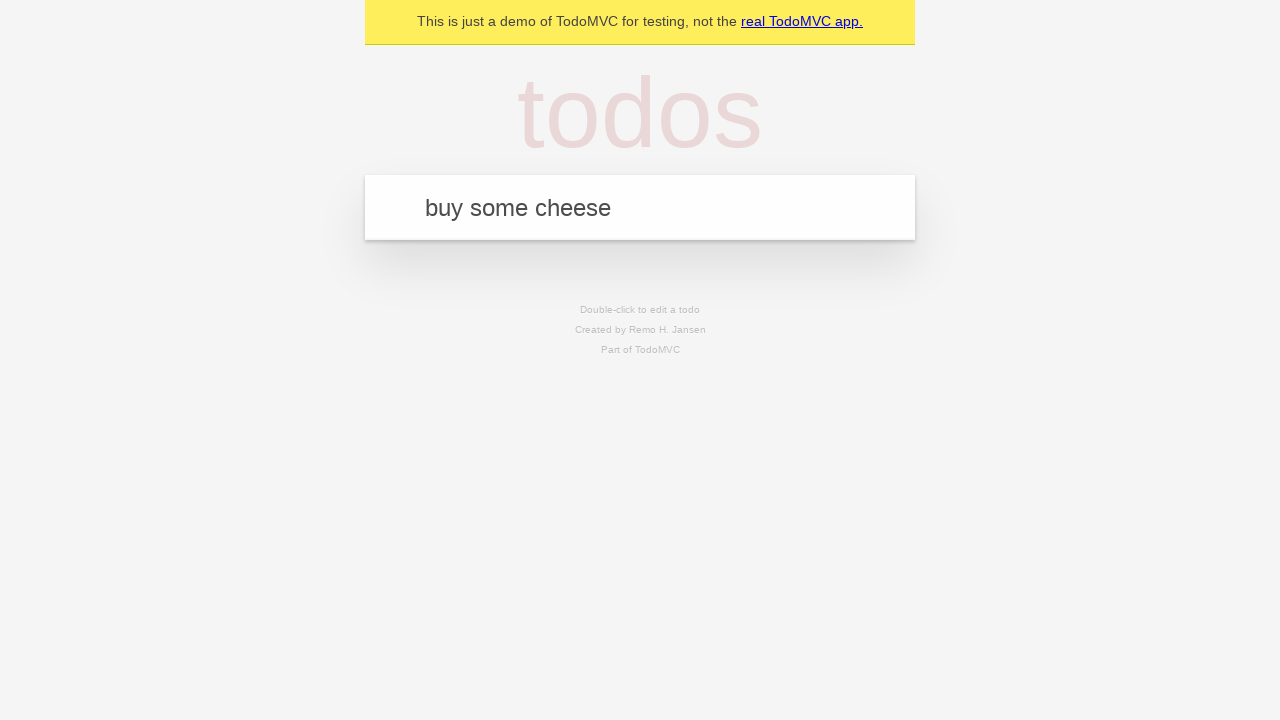

Pressed Enter to add first todo item on .new-todo
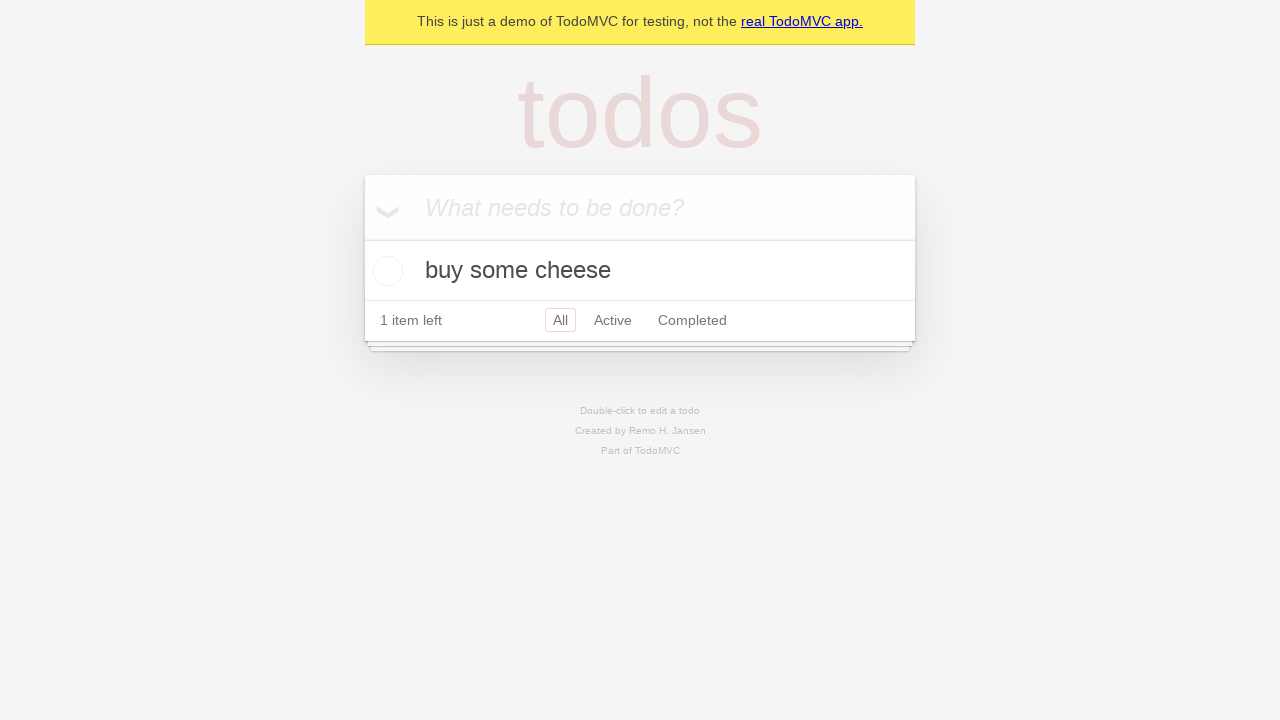

Filled new todo input with 'feed the cat' on .new-todo
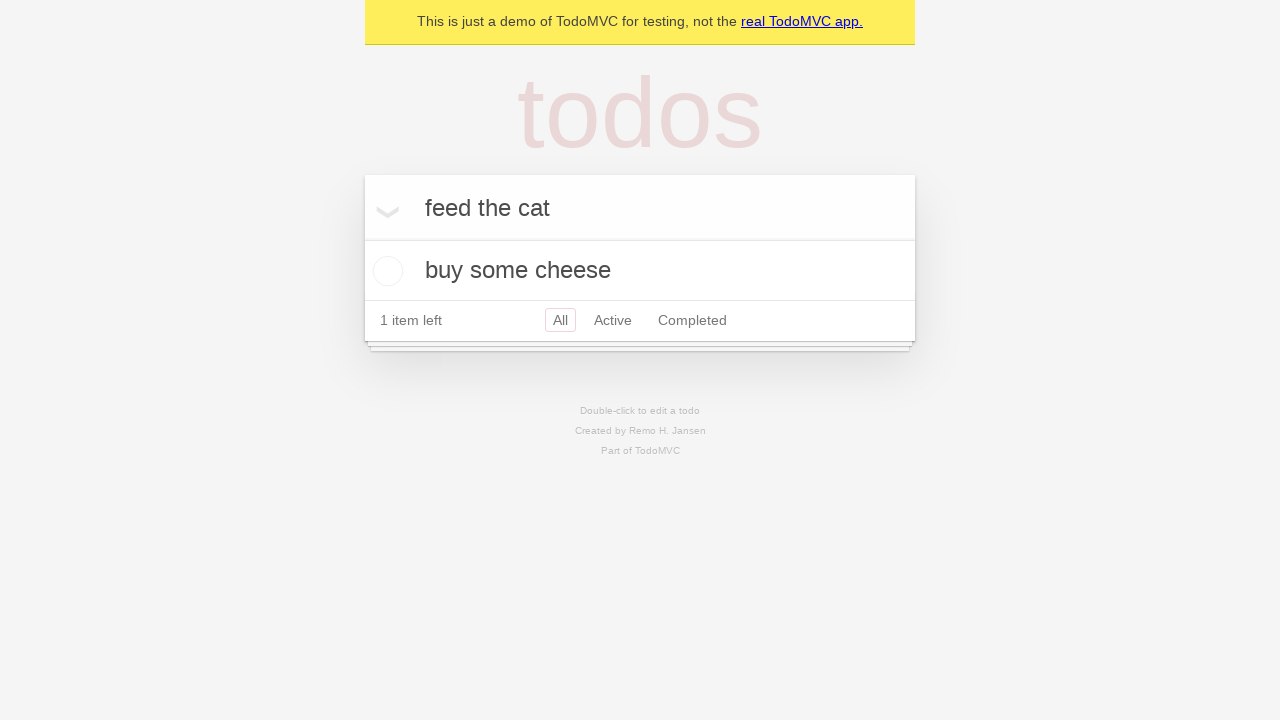

Pressed Enter to add second todo item on .new-todo
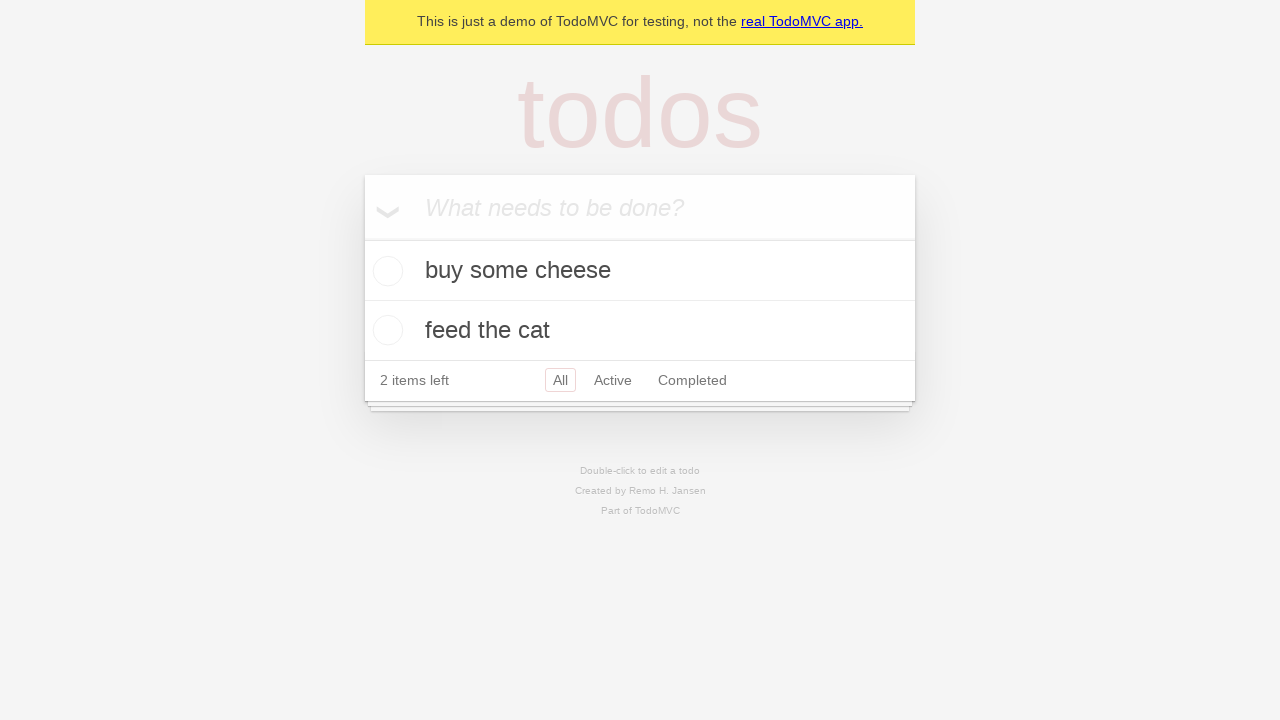

Filled new todo input with 'book a doctors appointment' on .new-todo
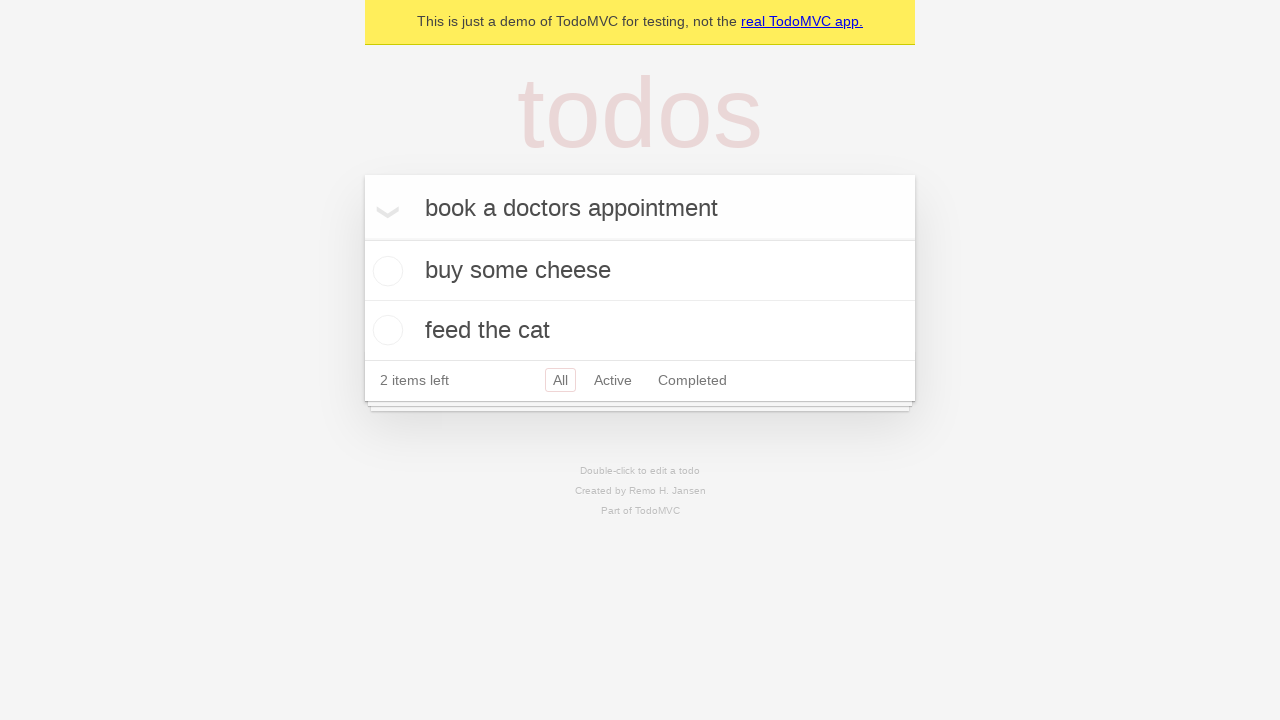

Pressed Enter to add third todo item on .new-todo
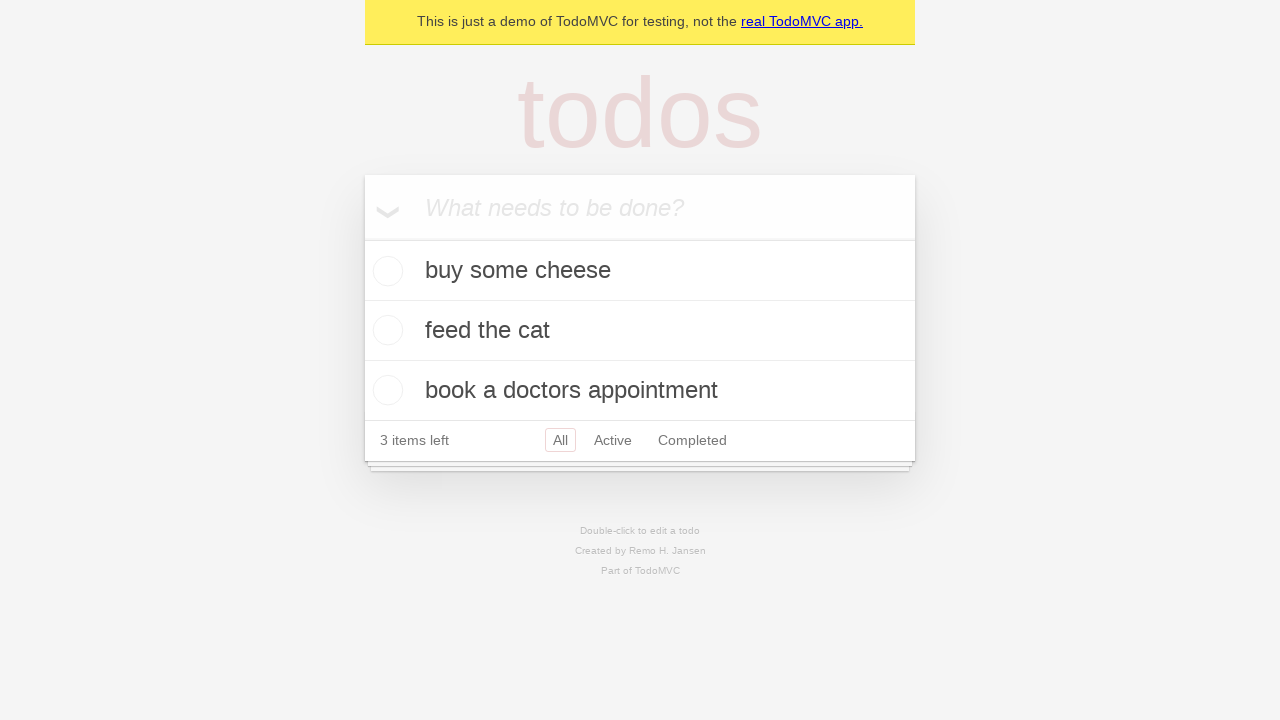

Waited for all three todo items to be displayed
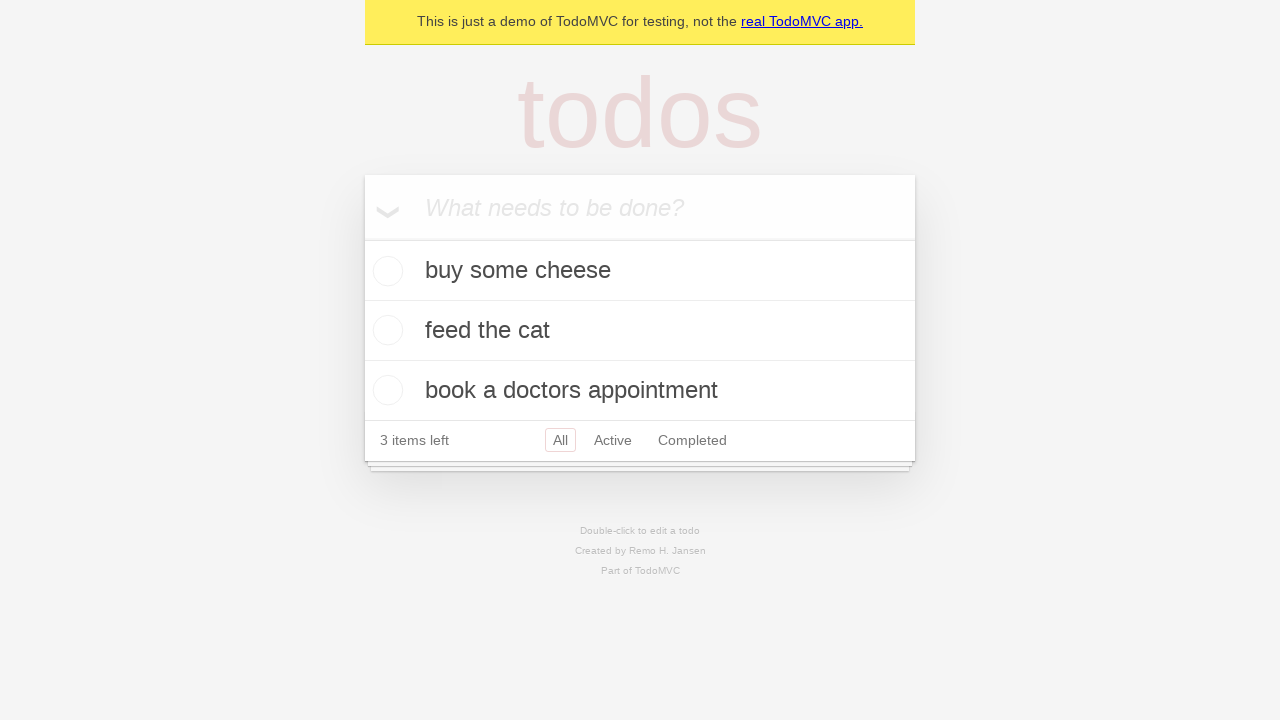

Double-clicked second todo item to enter edit mode at (640, 331) on .todo-list li >> nth=1
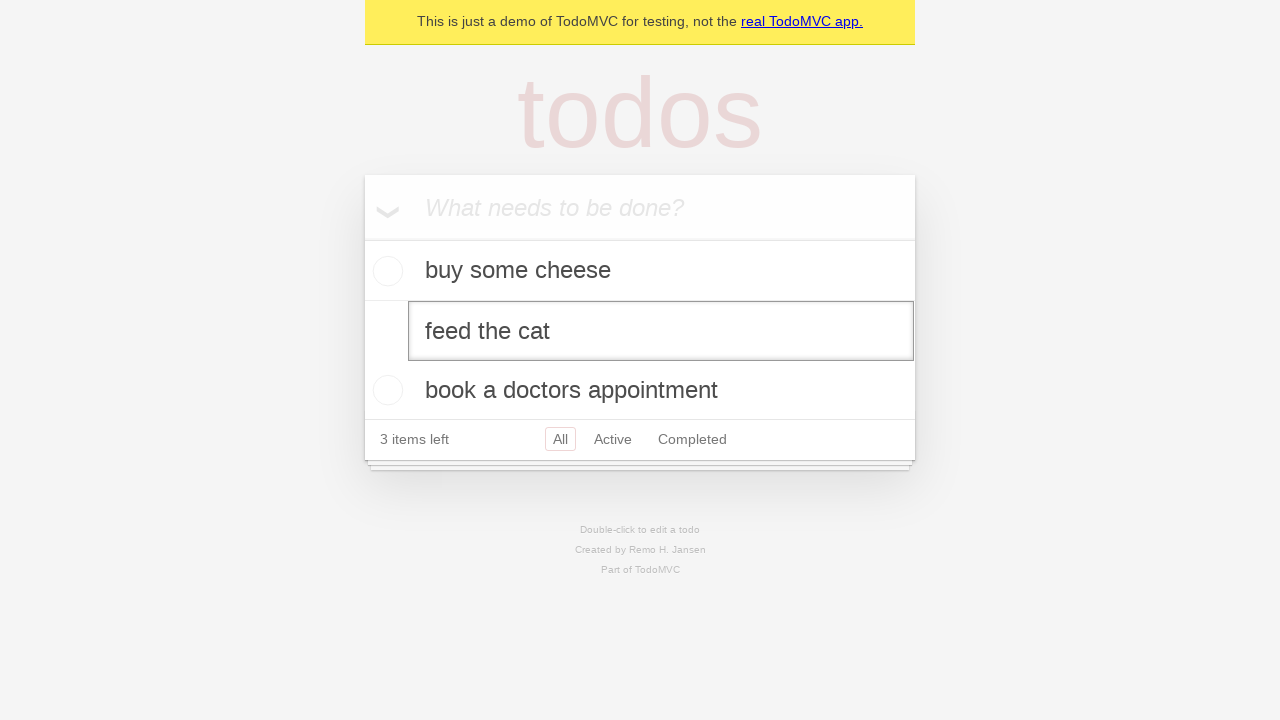

Cleared the edit field by filling with empty string on .todo-list li >> nth=1 >> .edit
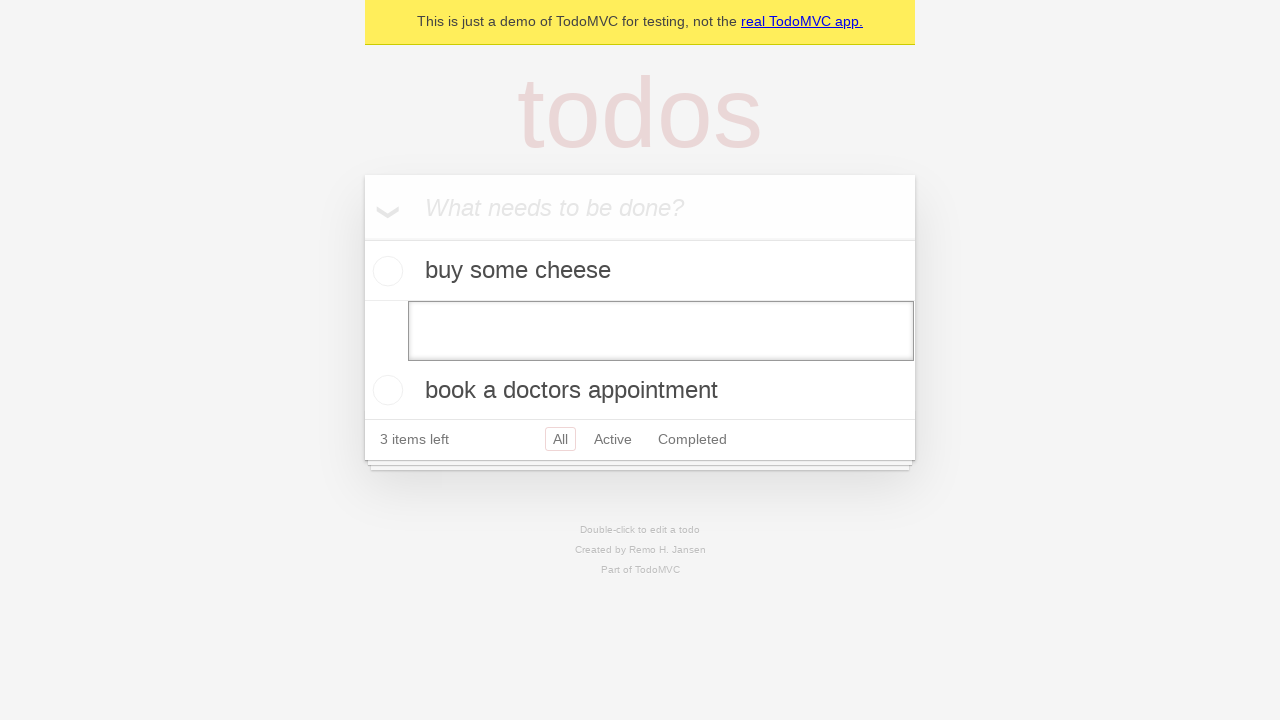

Pressed Enter to confirm edit with empty string, removing the todo item on .todo-list li >> nth=1 >> .edit
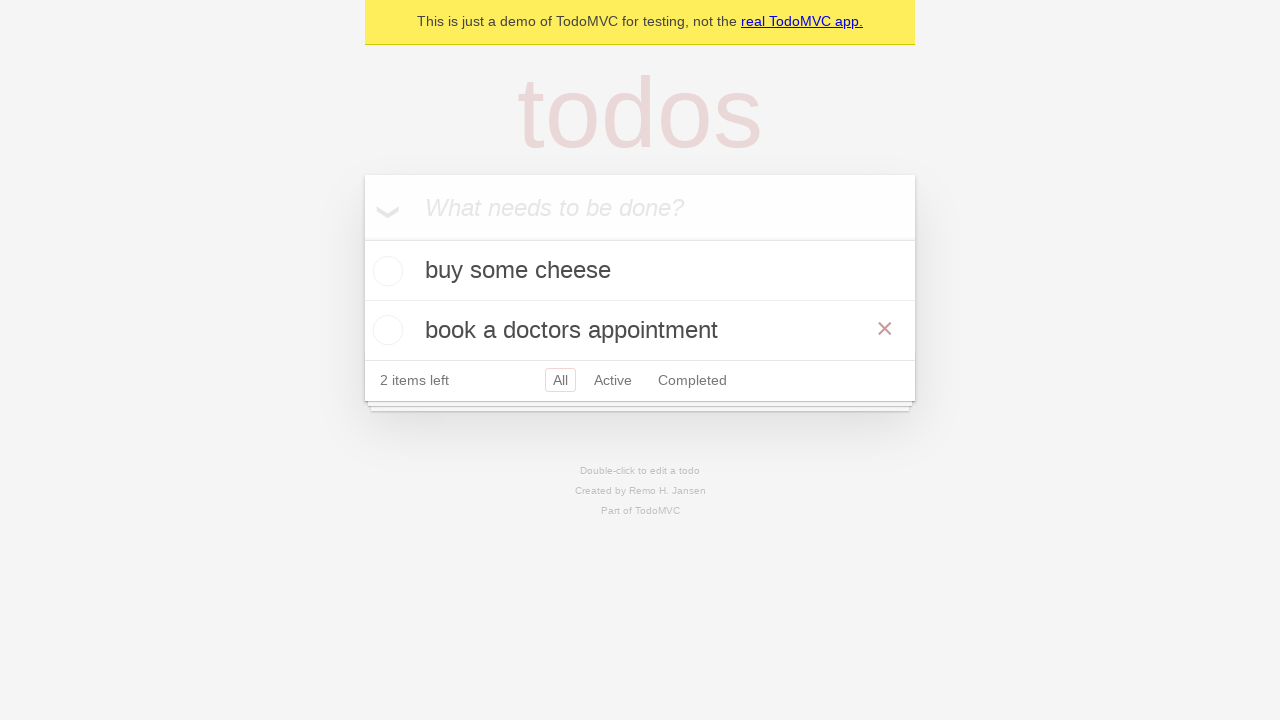

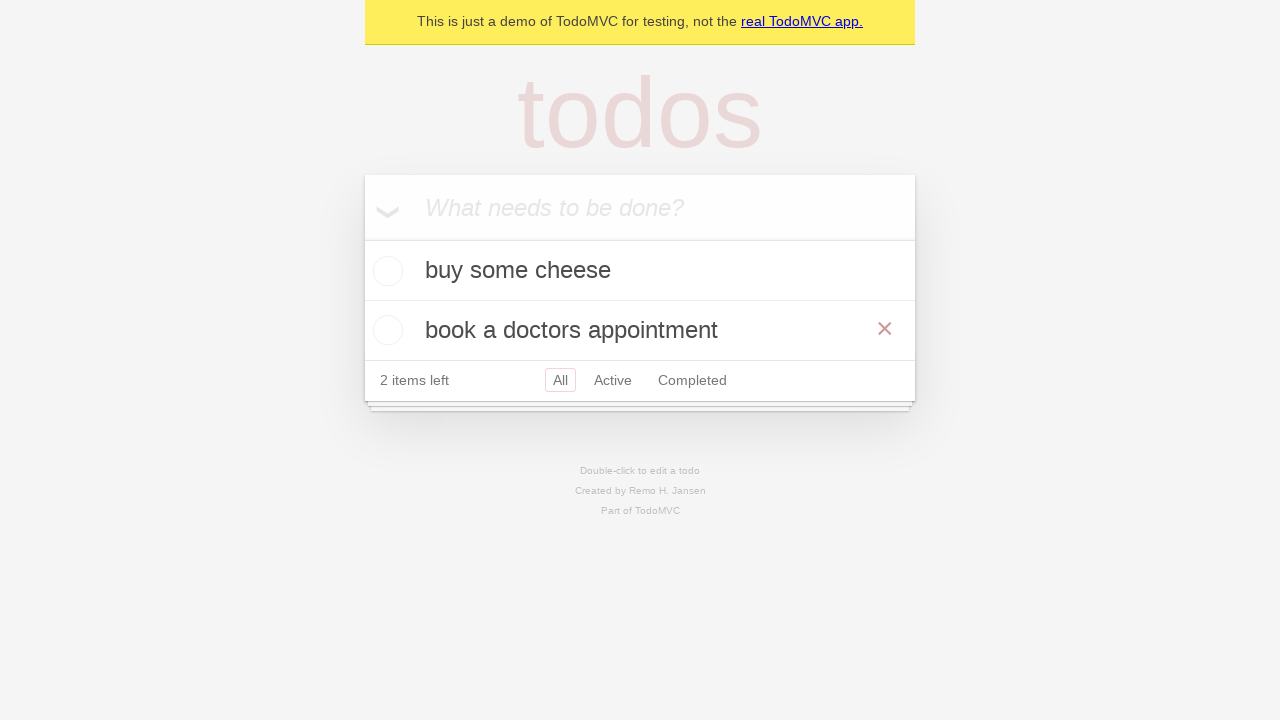